Tests the Playwright homepage by verifying the page title, checking the Get Started link attributes, clicking it, and verifying navigation to the intro page

Starting URL: https://playwright.dev/

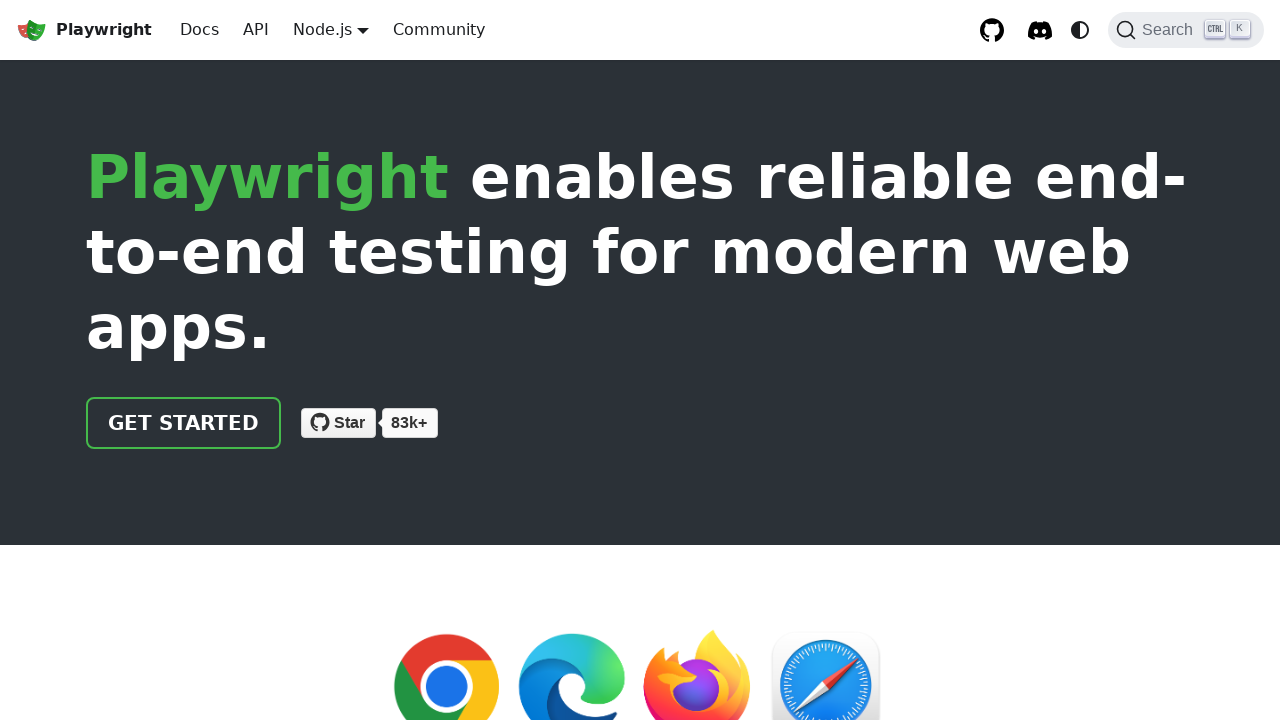

Waited for page to load (domcontentloaded state)
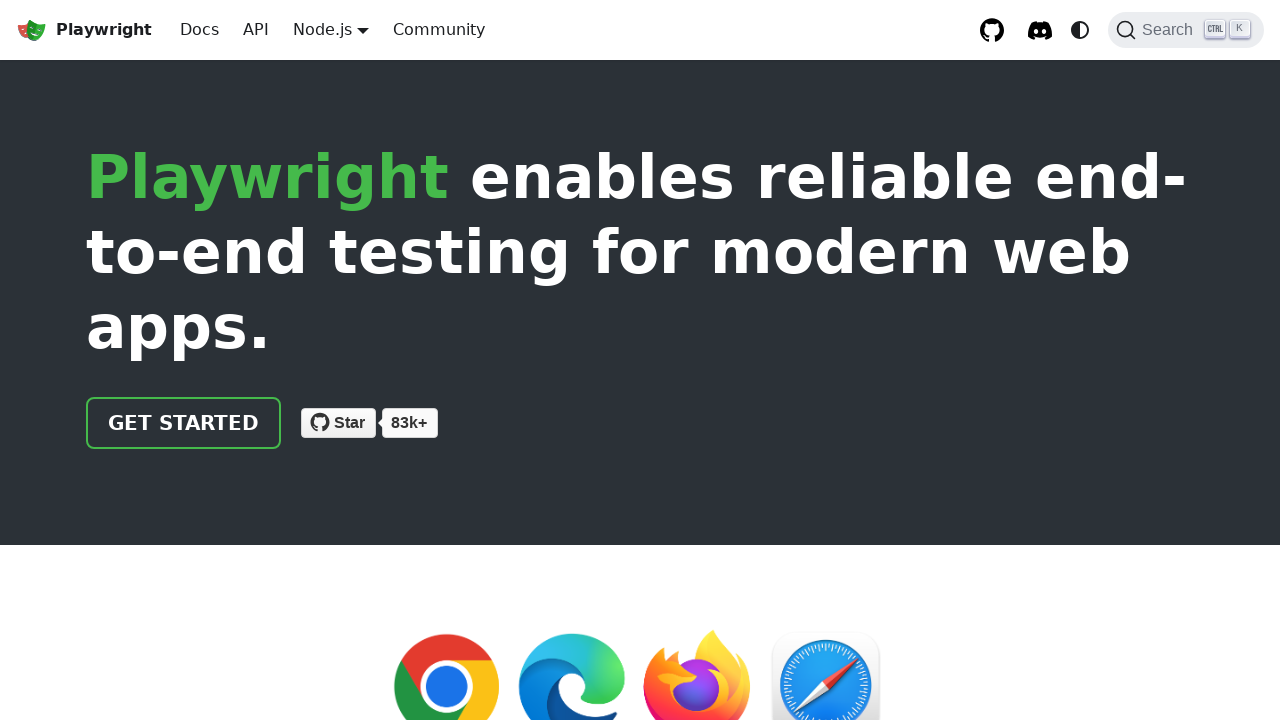

Located the Get Started link
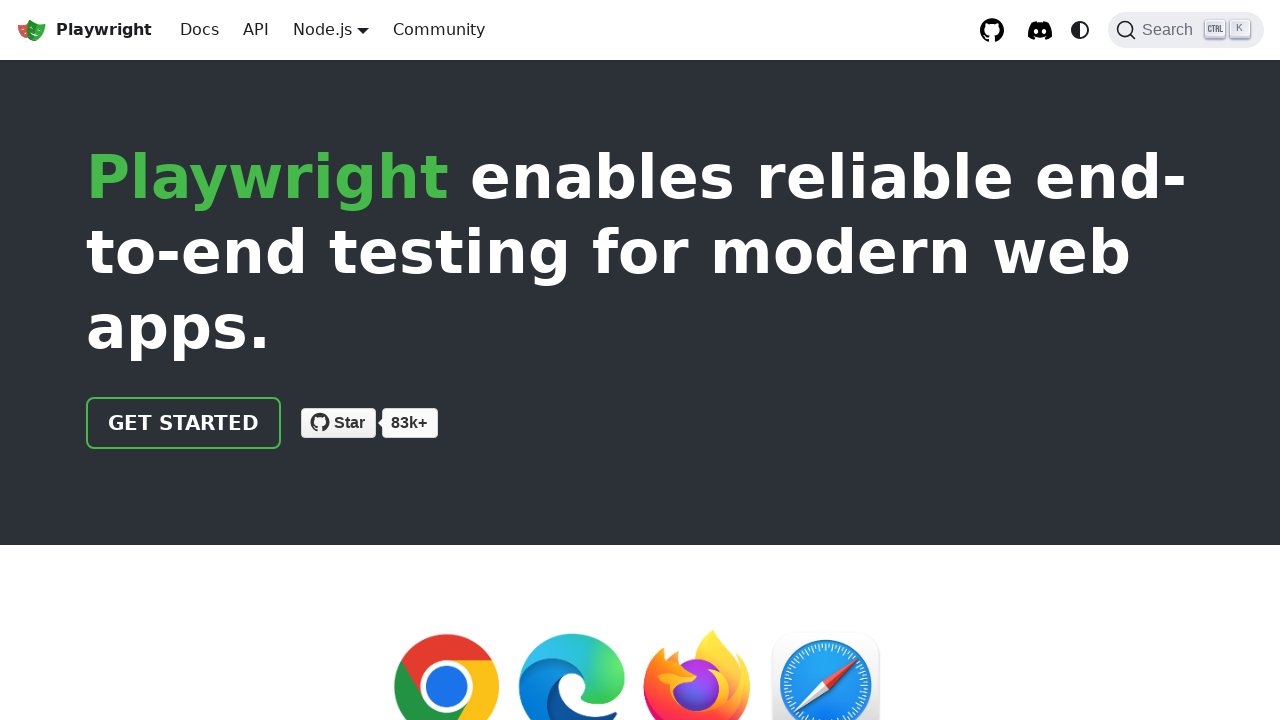

Clicked the Get Started link at (184, 423) on text=Get Started
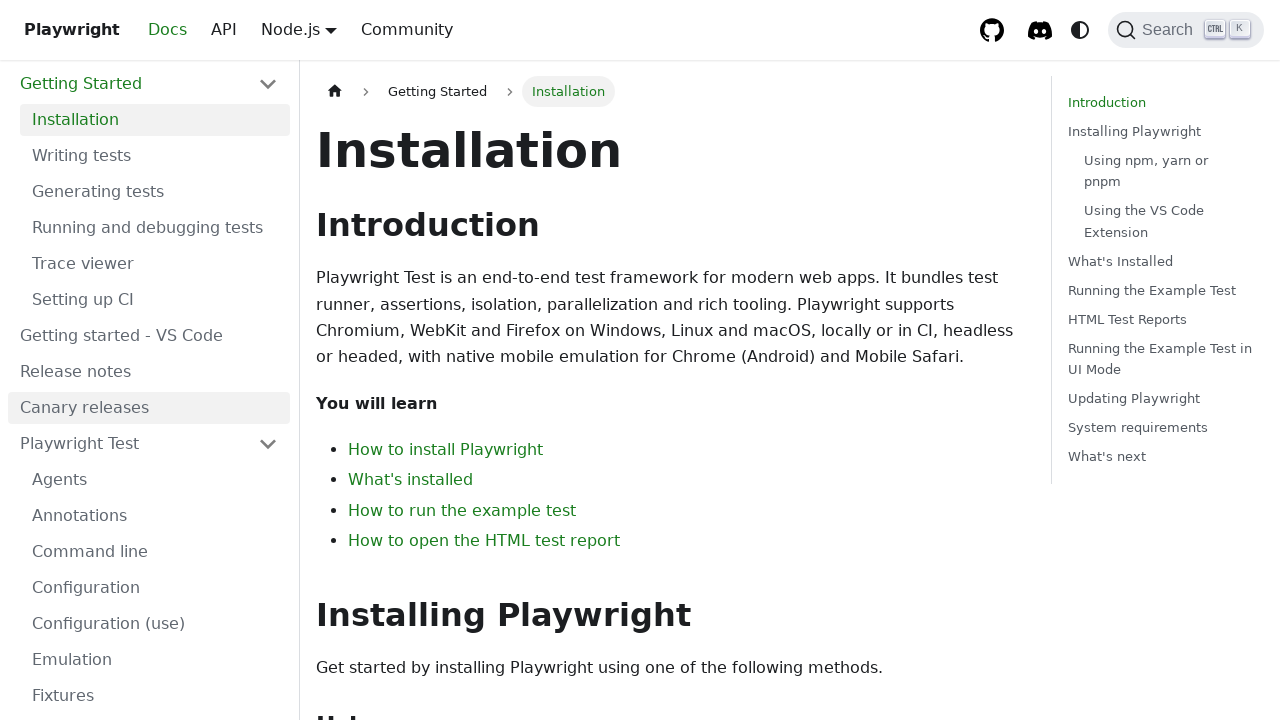

Navigated to intro page successfully
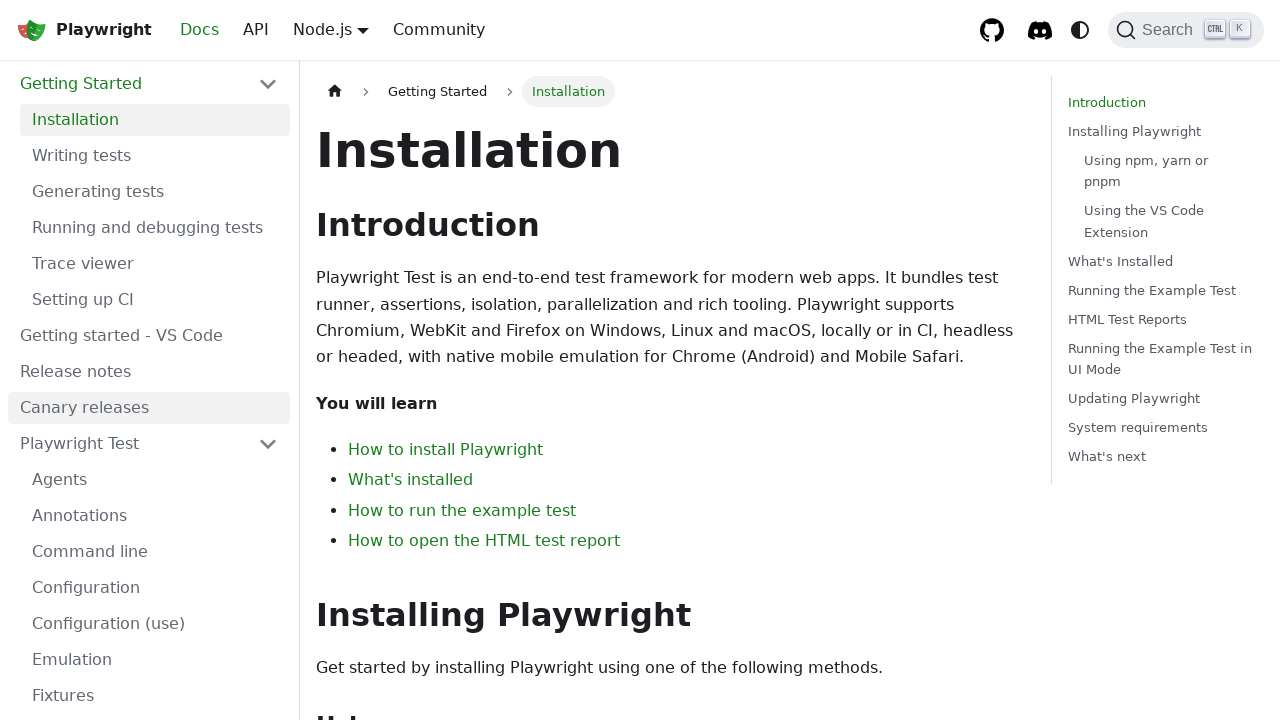

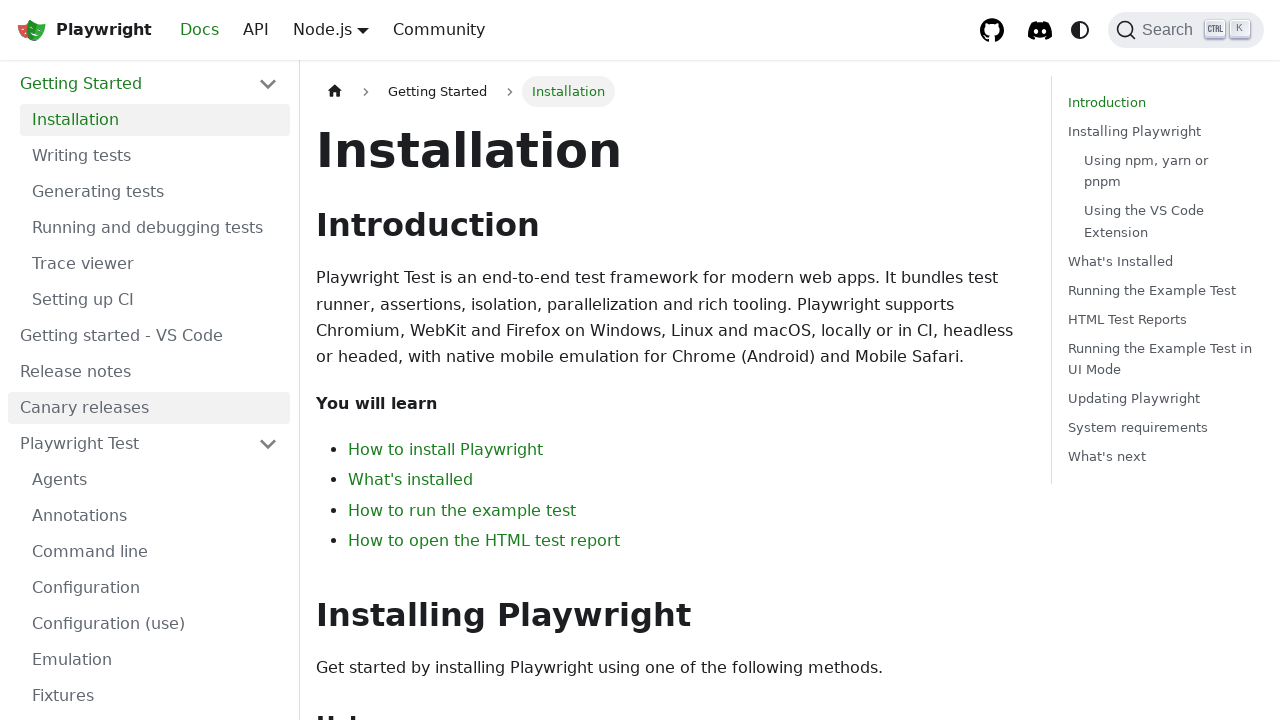